Tests keyboard input functionality by clicking on a name field, entering text, and clicking a button

Starting URL: https://formy-project.herokuapp.com/keypress

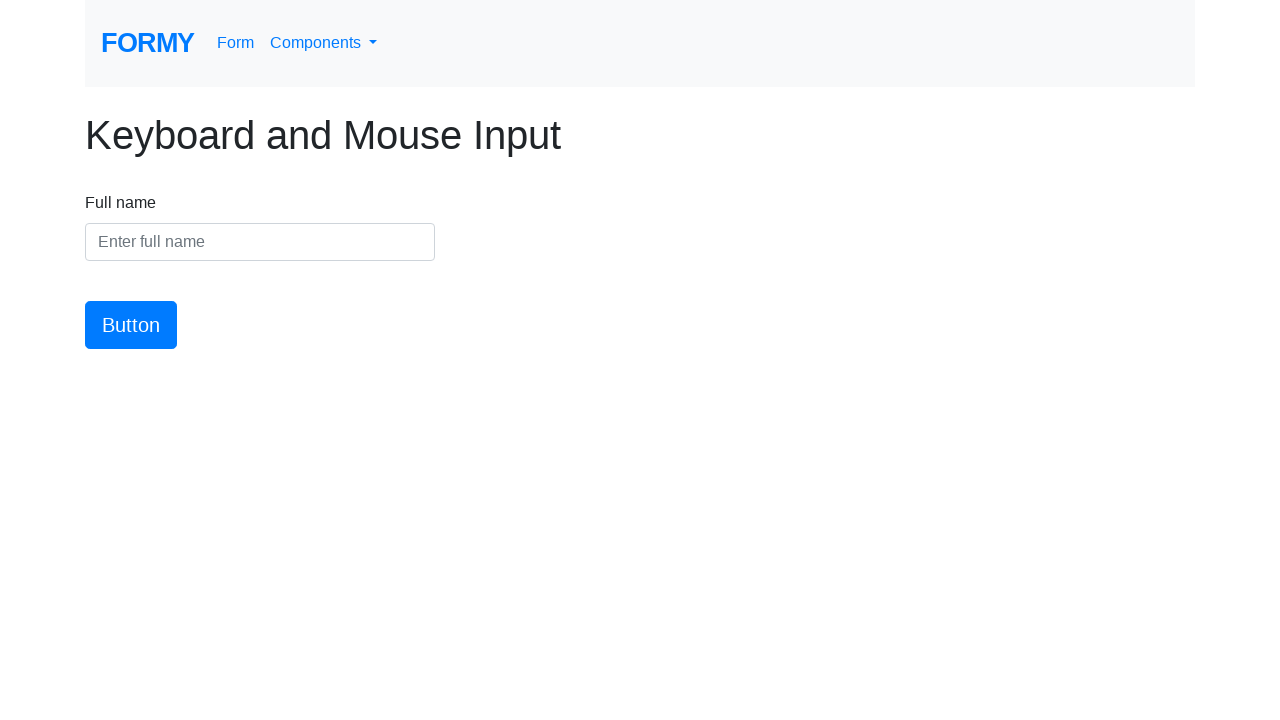

Clicked on the name input field at (260, 242) on #name
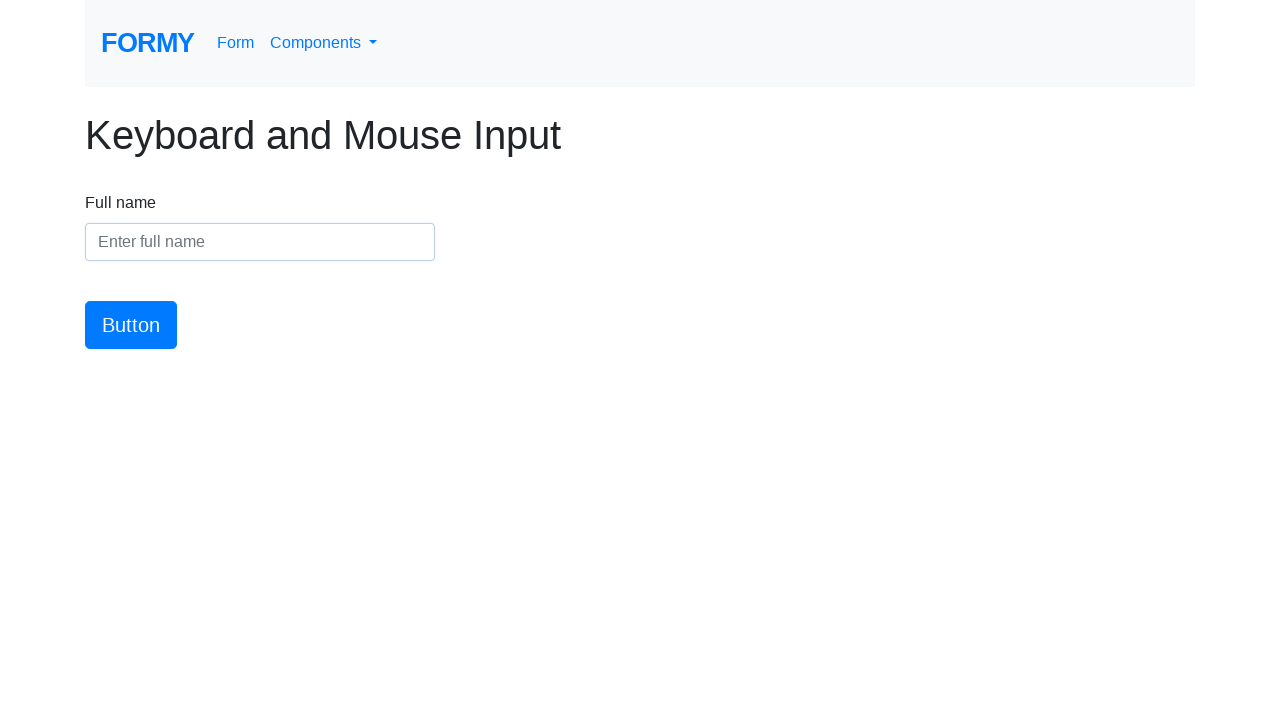

Entered 'Aarti Sridhar' into the name field on #name
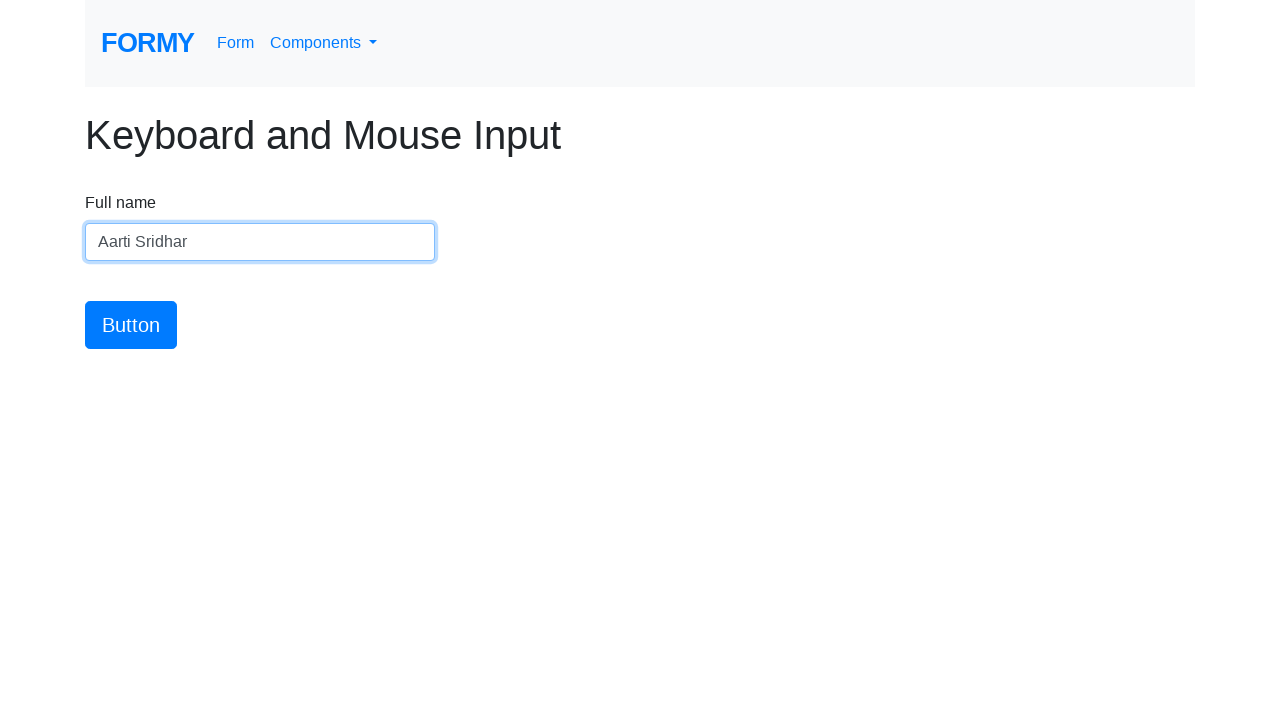

Clicked the submit button at (131, 325) on #button
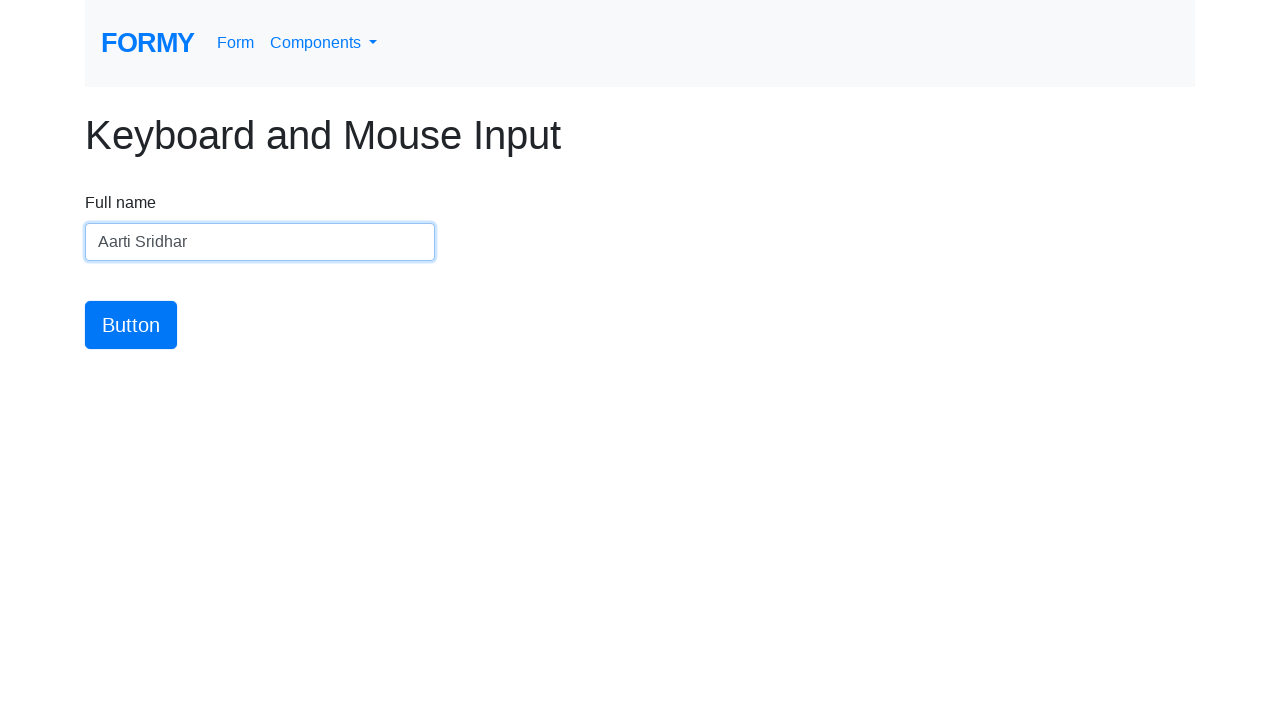

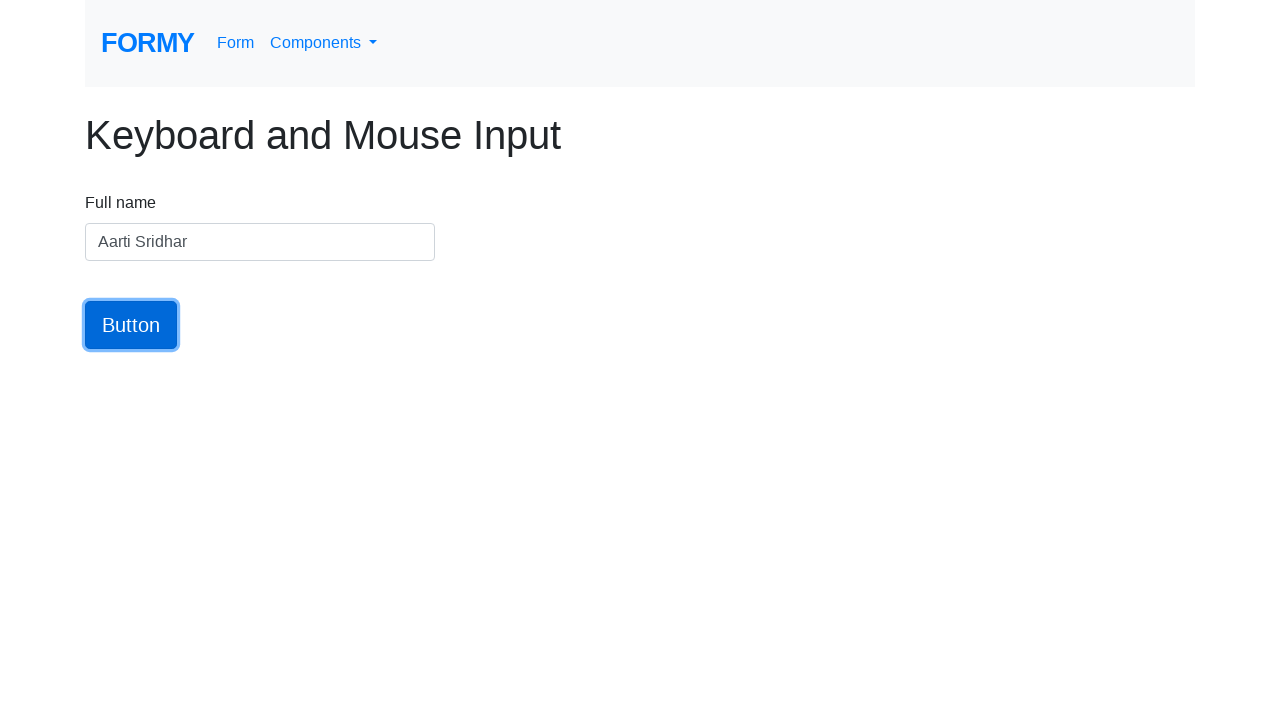